Solves a mathematical challenge by reading a value from the page, calculating the result using a logarithmic formula, and submitting the answer along with checkbox selections

Starting URL: http://suninjuly.github.io/math.html

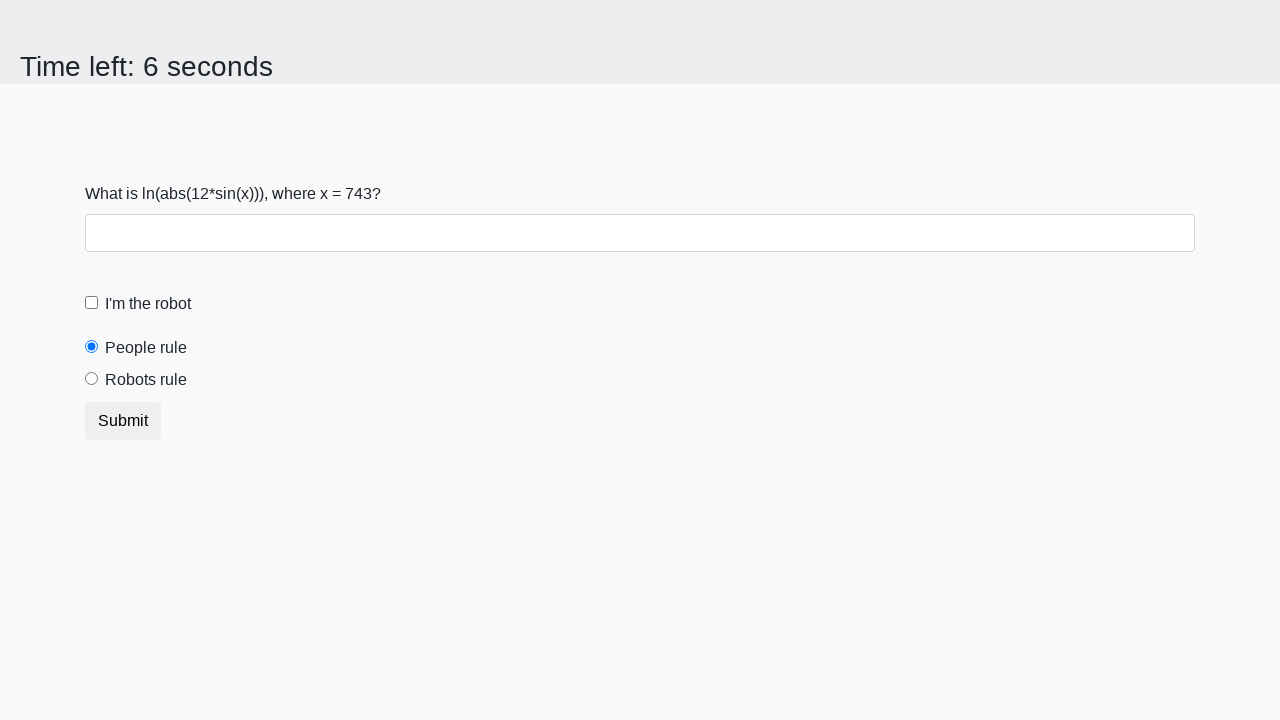

Retrieved the mathematical value from the page
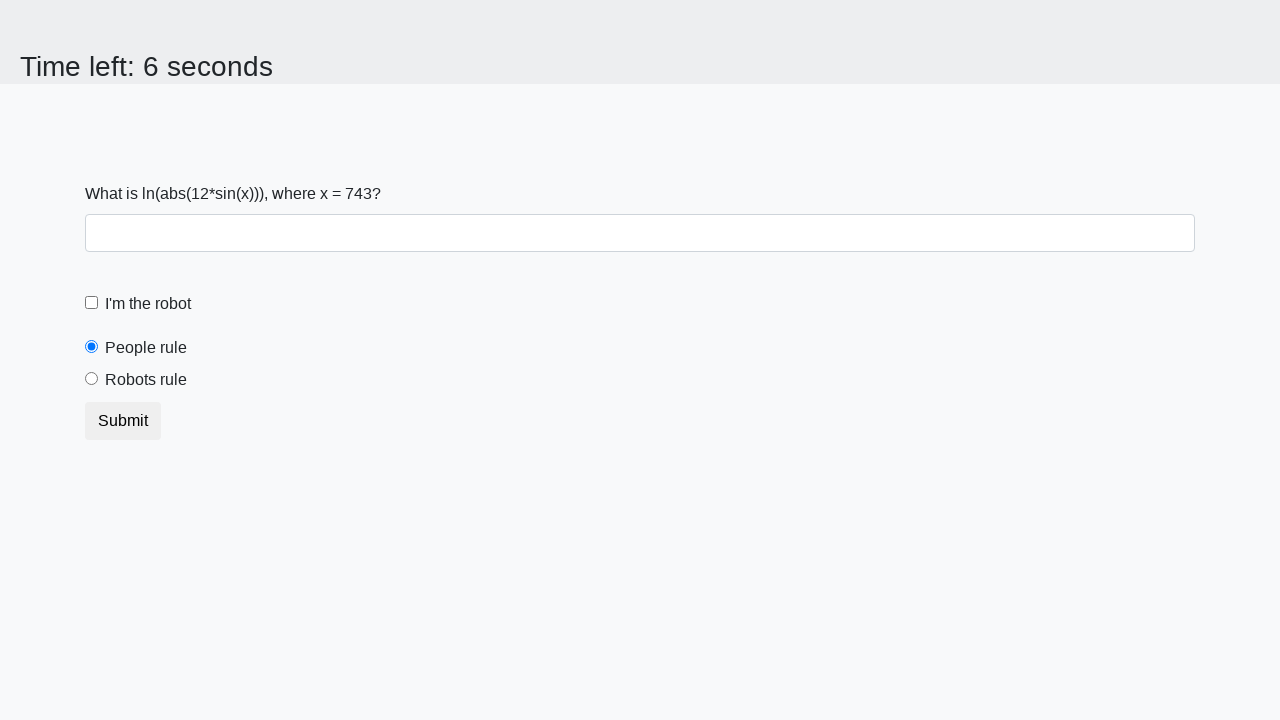

Calculated the logarithmic formula result: log(|12*sin(x)|)
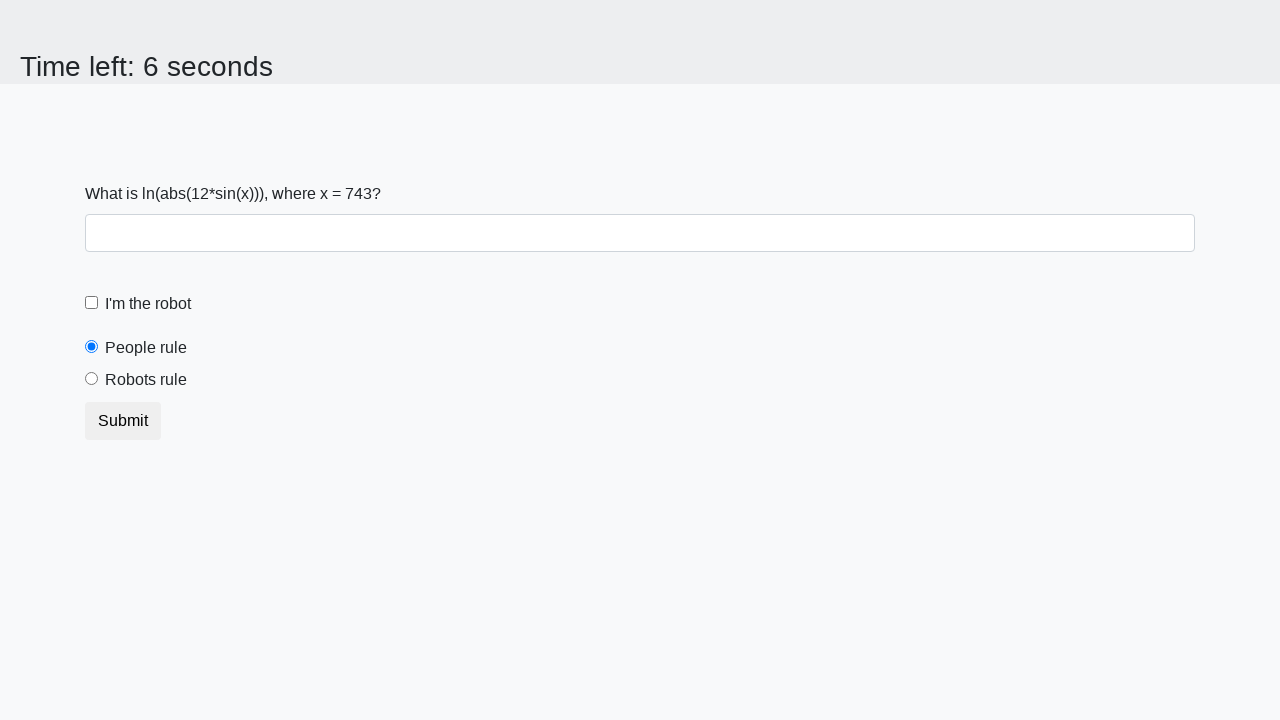

Filled the answer field with the calculated result on #answer
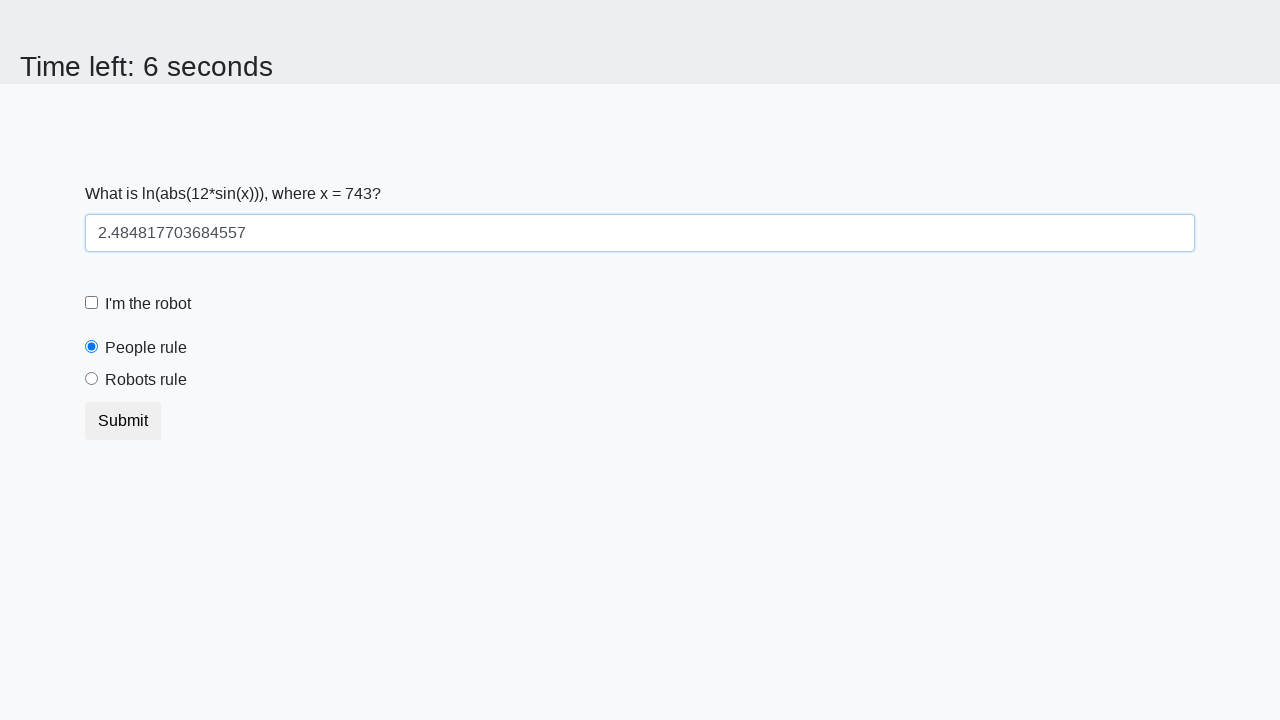

Clicked the robot checkbox at (92, 303) on #robotCheckbox
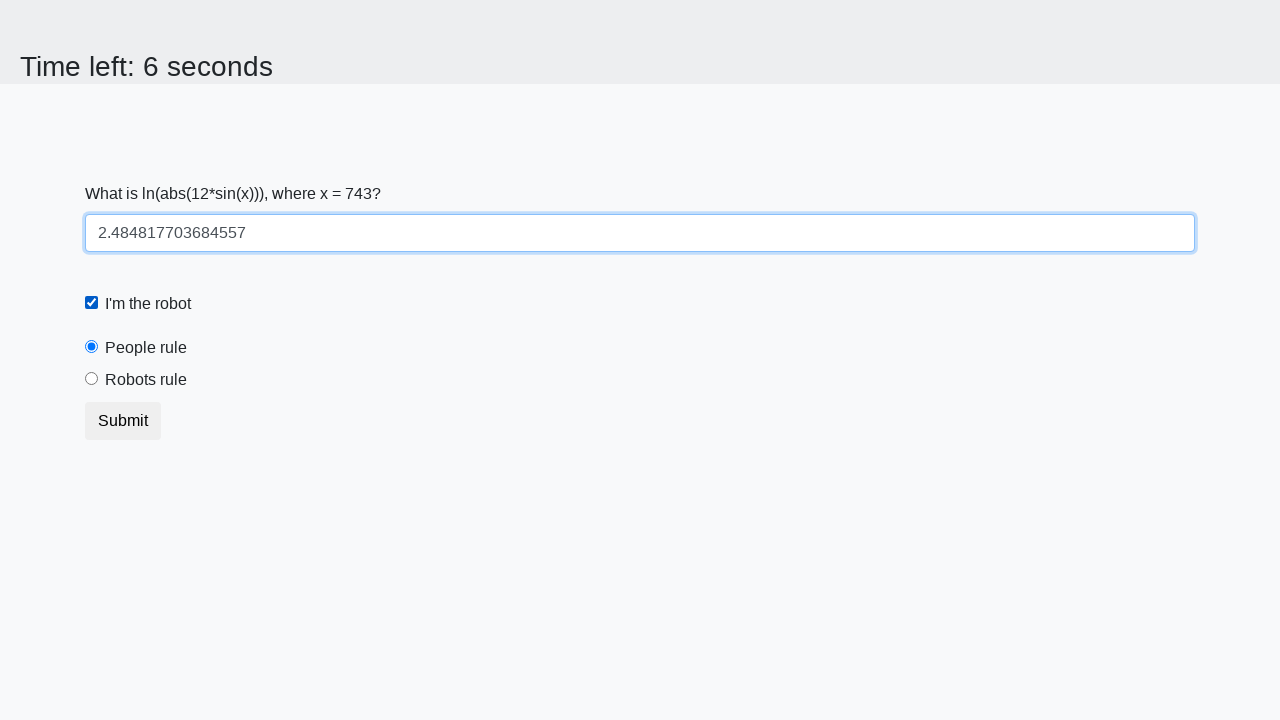

Clicked the robots rule radio button at (92, 379) on #robotsRule
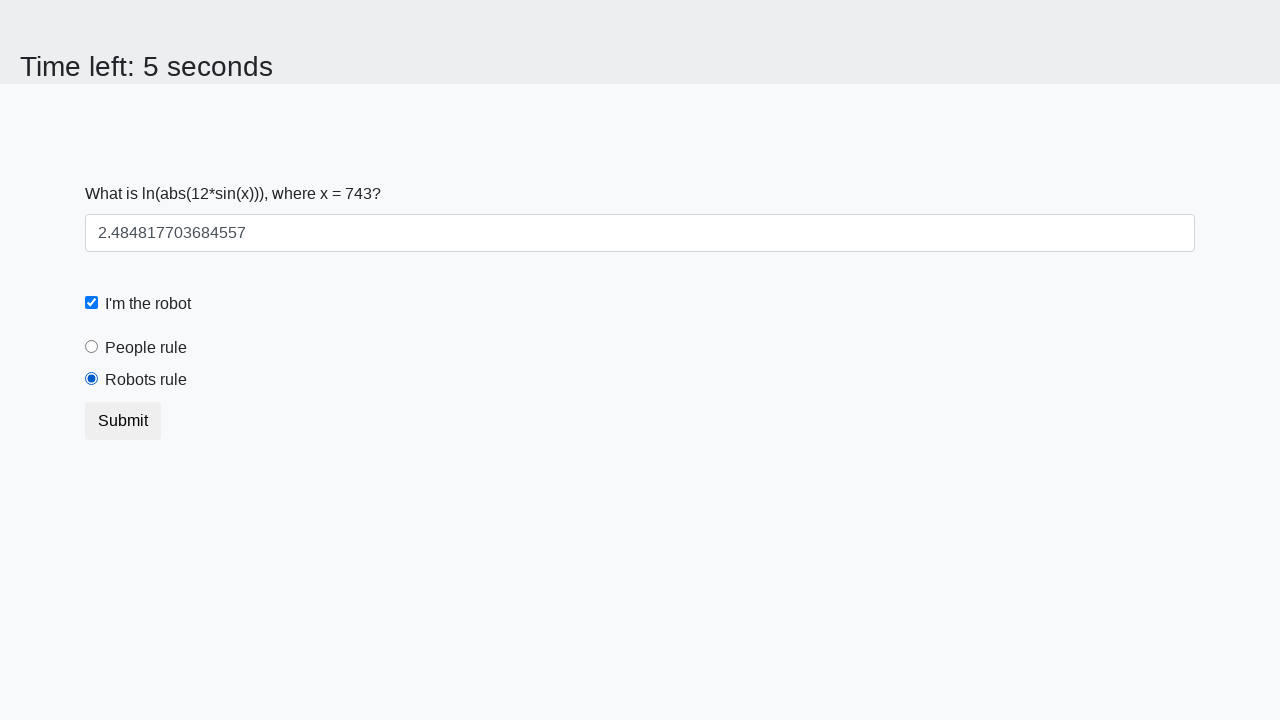

Submitted the form with the answer and checkbox selections at (123, 421) on [type='submit']
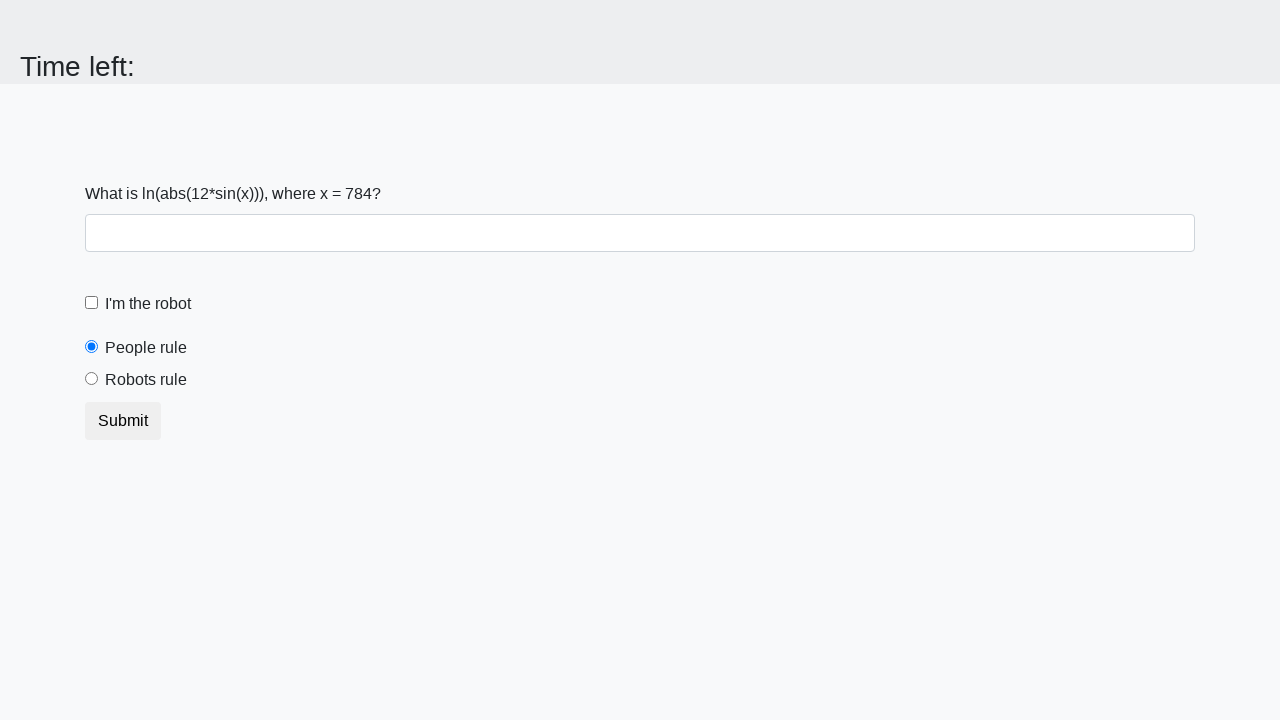

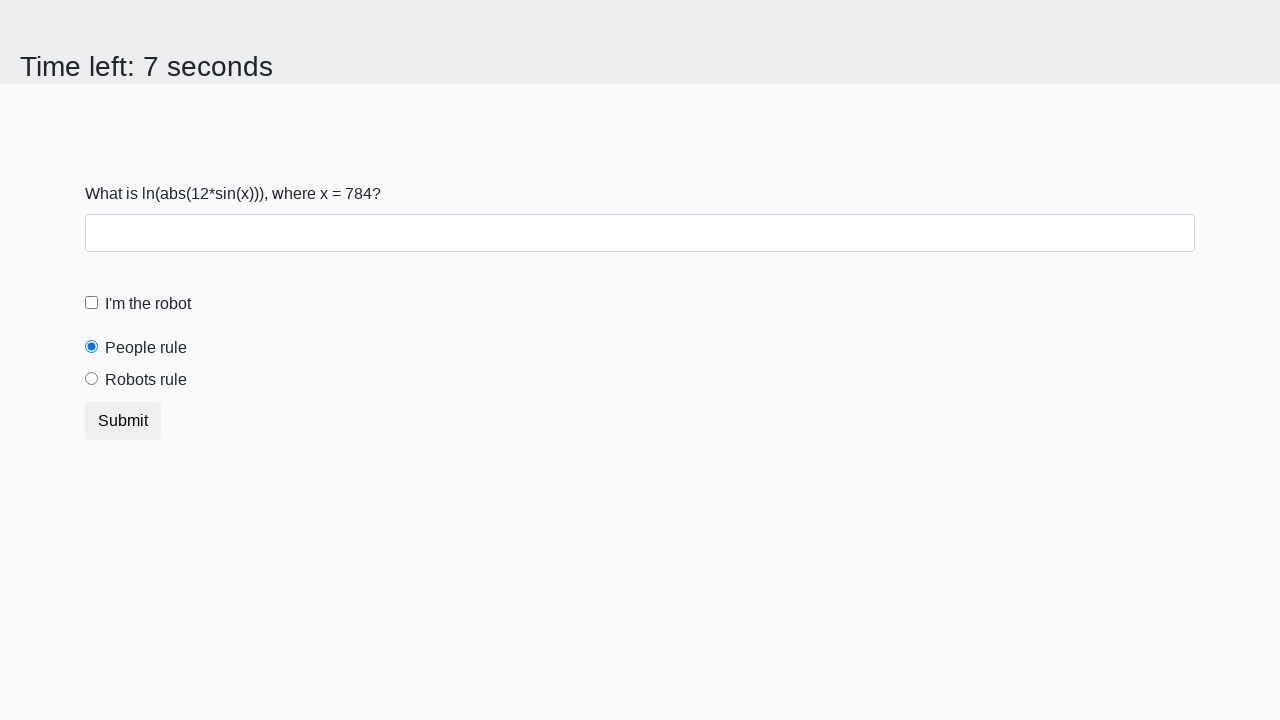